Tests autosuggestive dropdown functionality by typing partial text and selecting a matching option from the suggestions

Starting URL: https://rahulshettyacademy.com/dropdownsPractise/

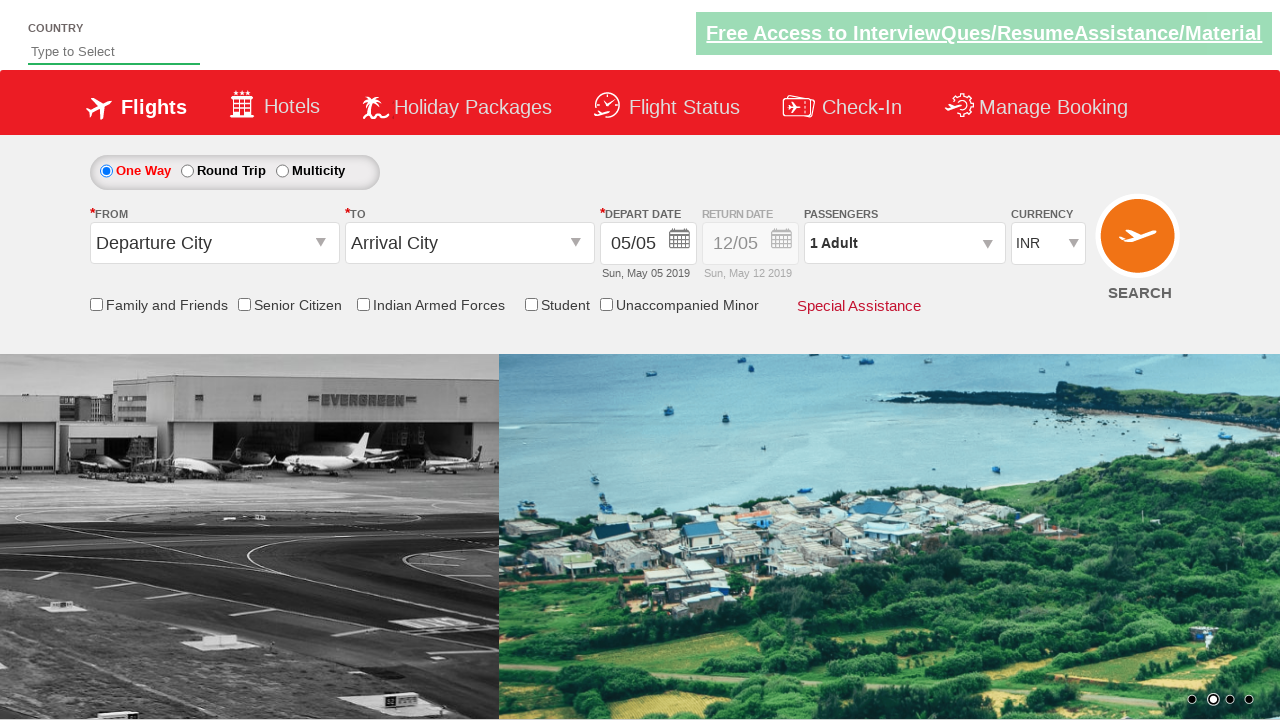

Typed 'ind' into autosuggestive dropdown input field on input.inputs.ui-autocomplete-input
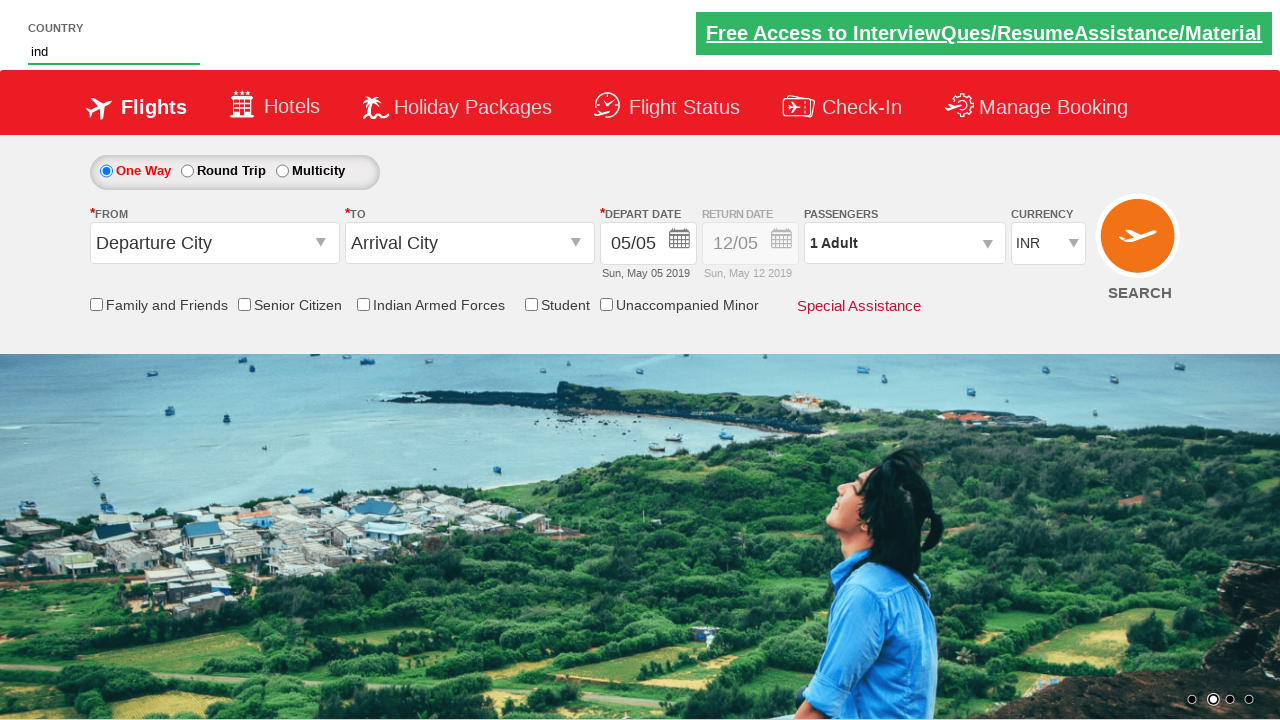

Waited for suggestion dropdown items to appear
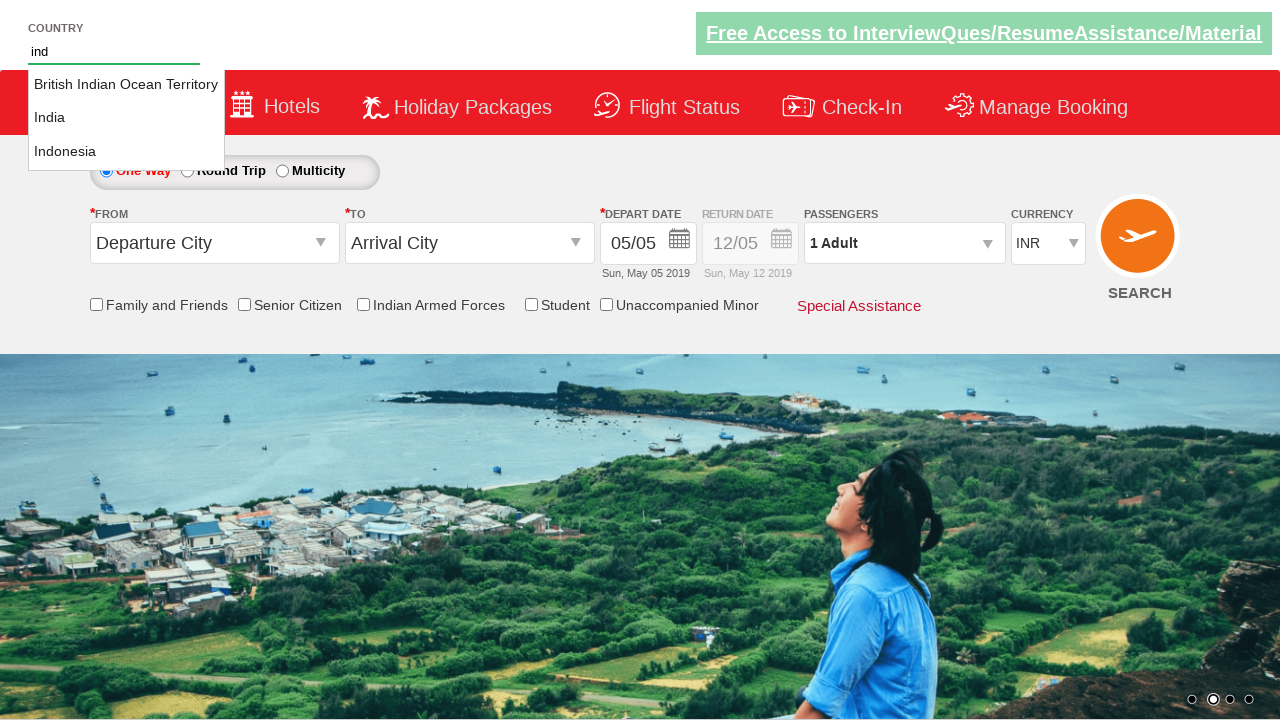

Retrieved all suggestion list items from dropdown
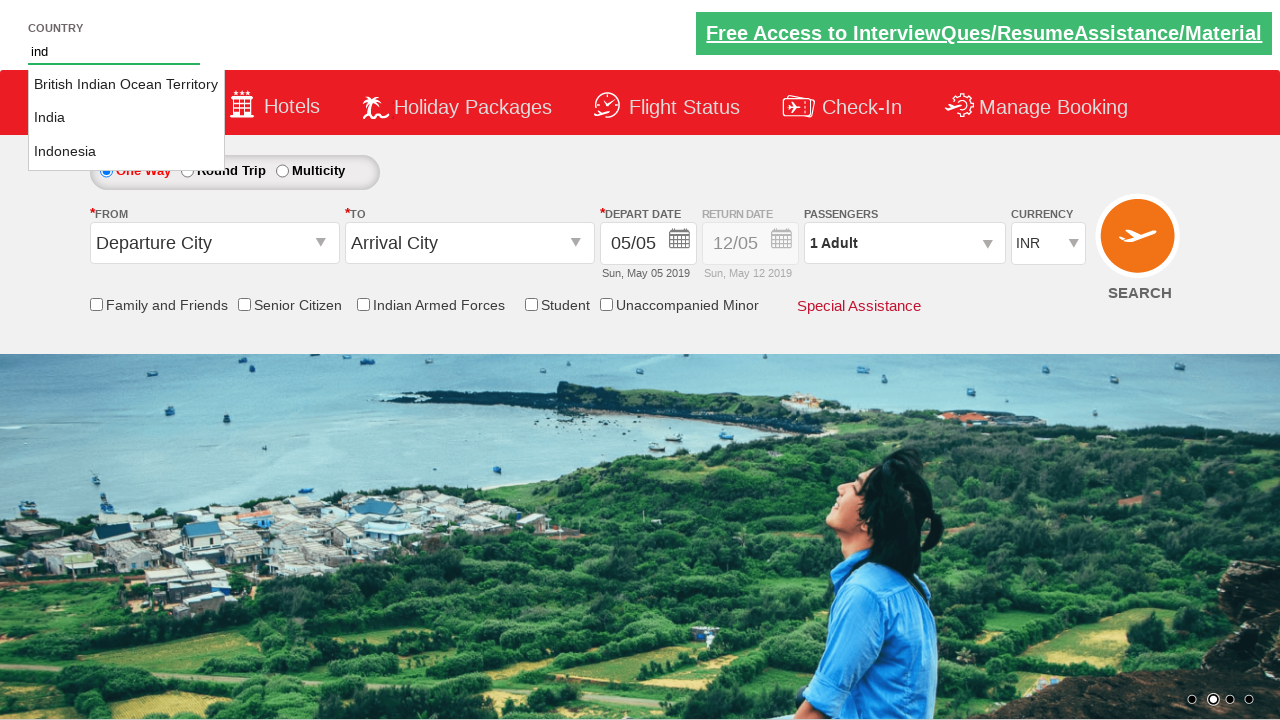

Clicked on 'India' suggestion from dropdown
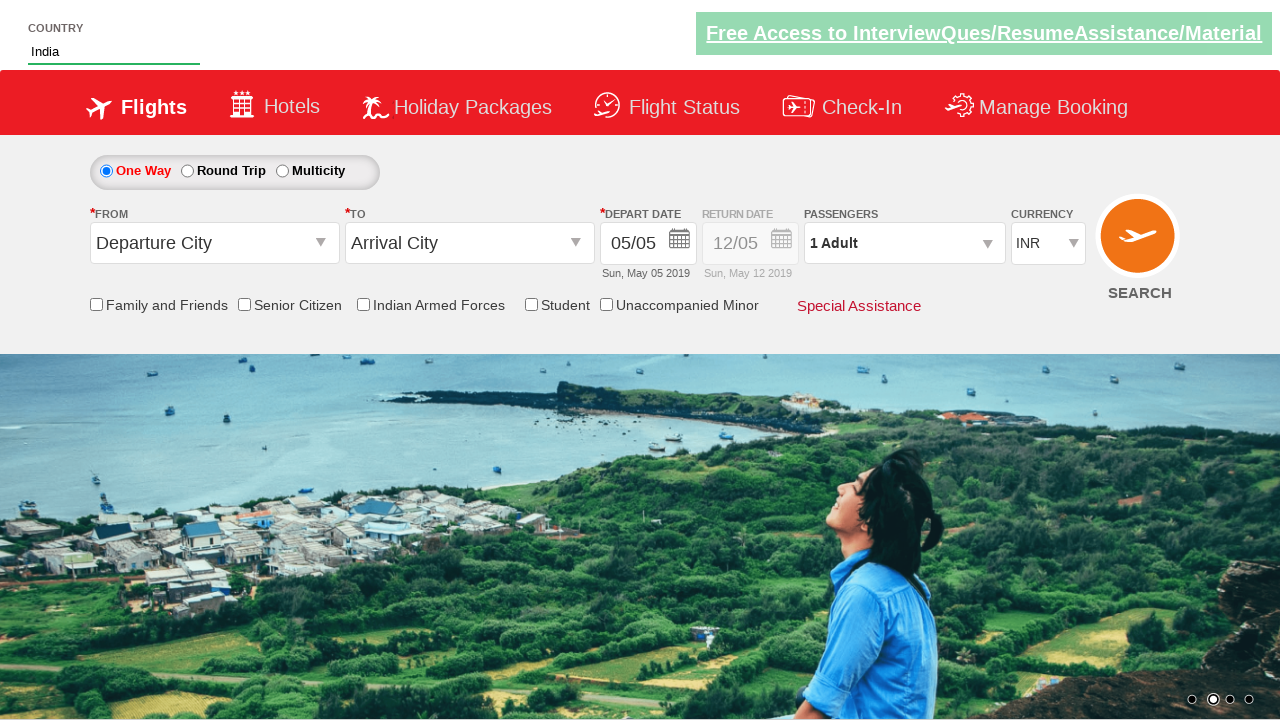

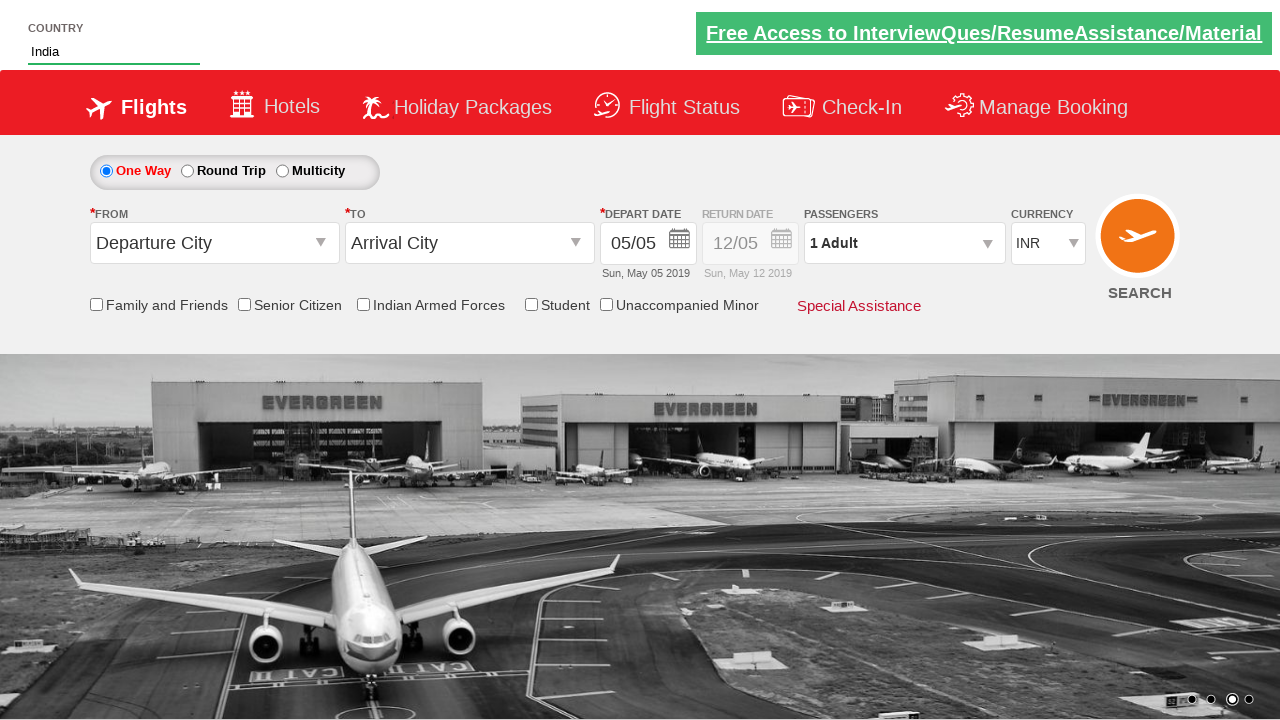